Navigates to the main page and clicks on the A/B Testing link to verify navigation works

Starting URL: https://the-internet.herokuapp.com/

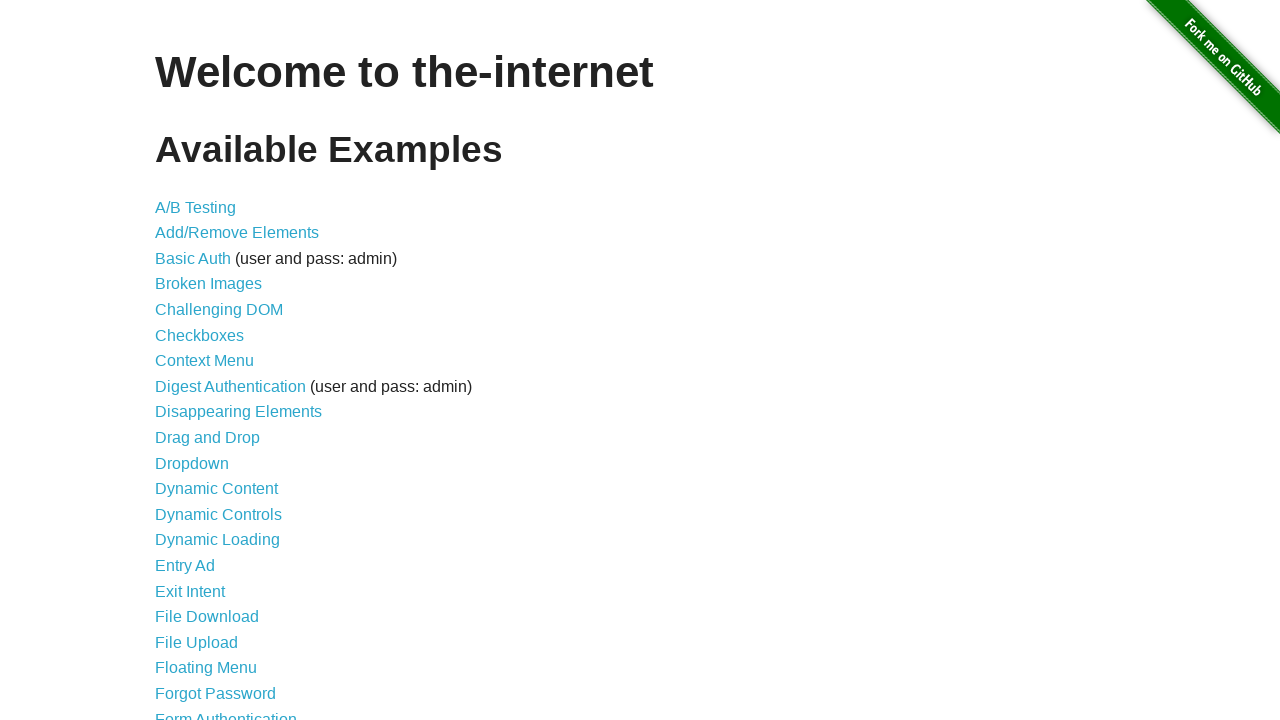

Clicked on the A/B Testing link at (196, 207) on text=A/B Testing
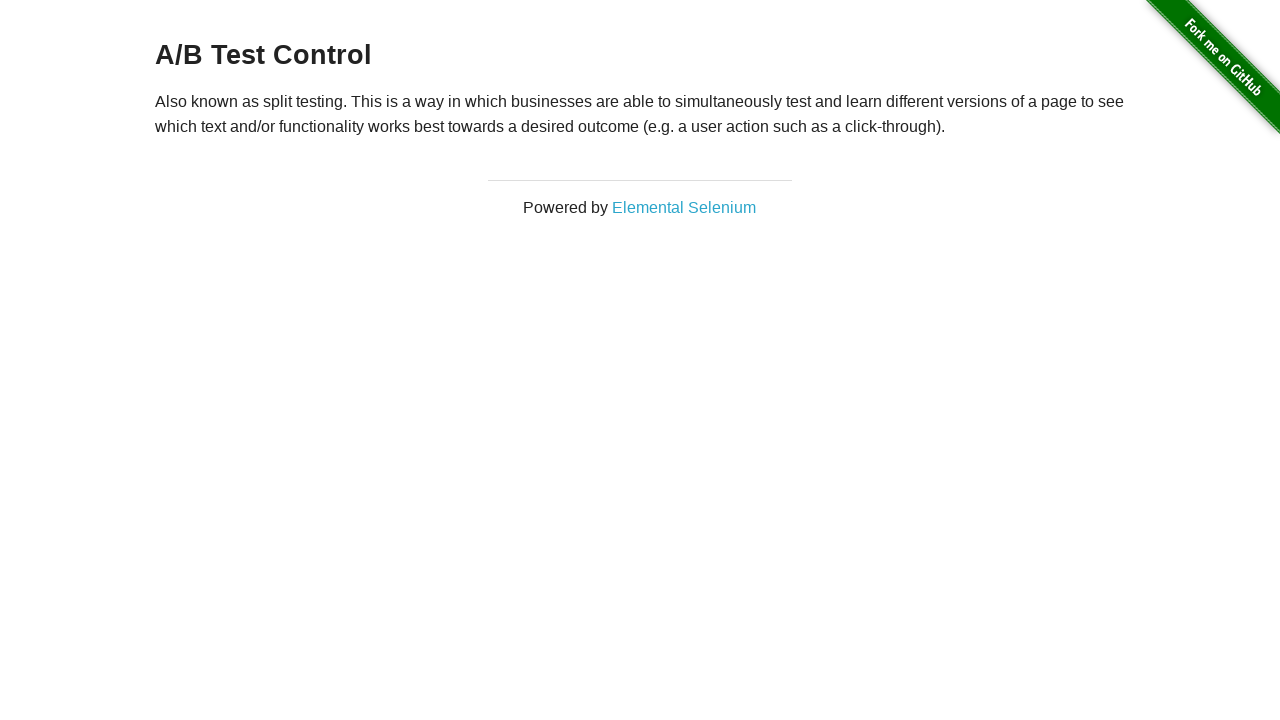

A/B Testing page loaded successfully
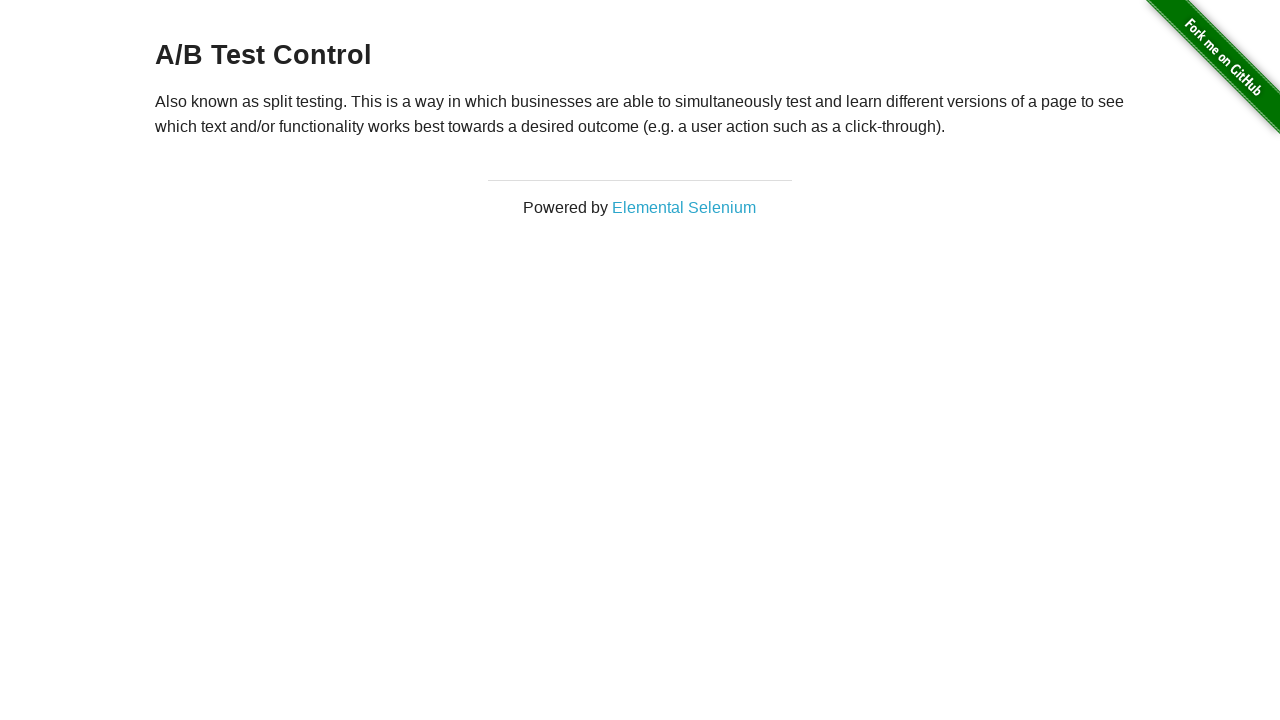

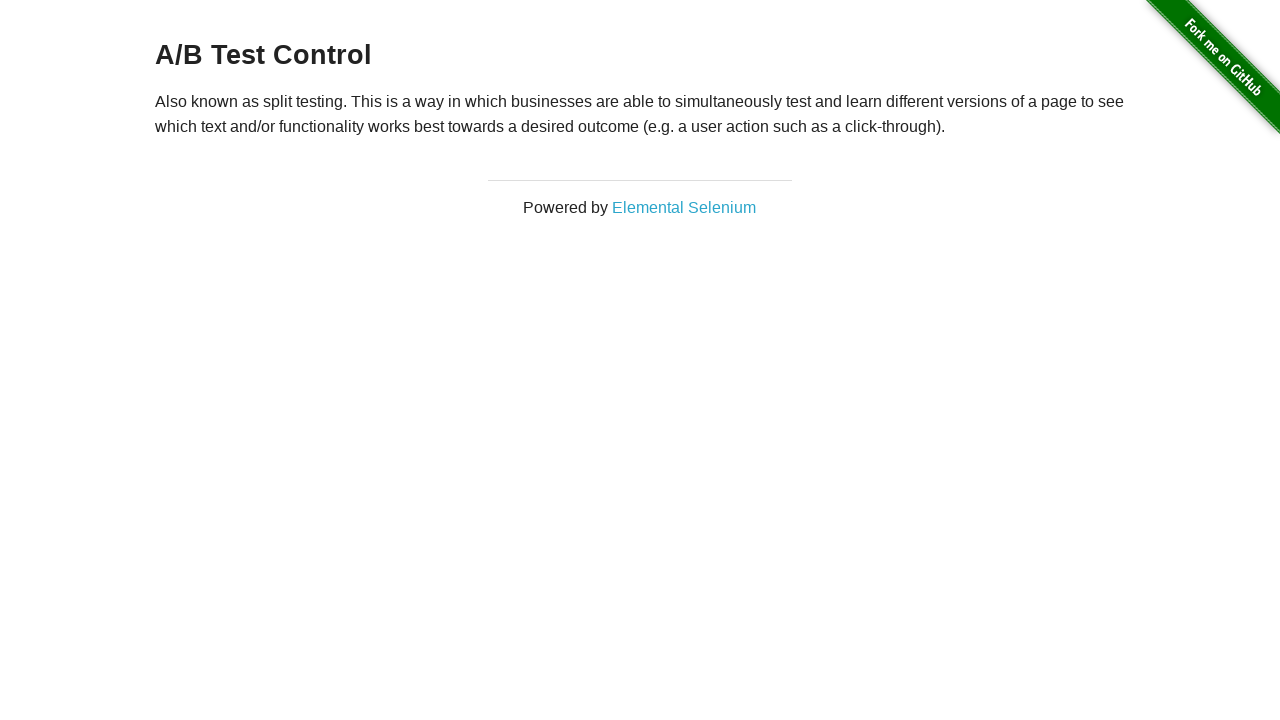